Navigates to Mars news page and waits for the news content to load

Starting URL: https://data-class-mars.s3.amazonaws.com/Mars/index.html

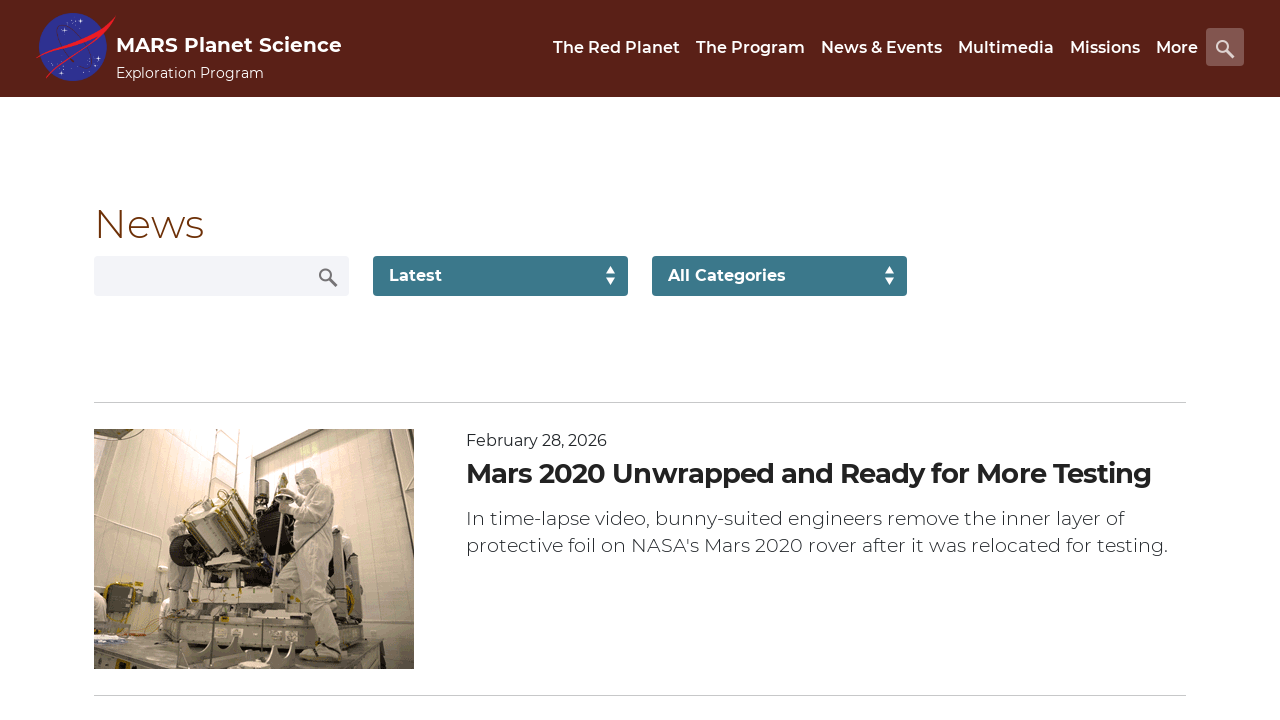

Navigated to Mars news page
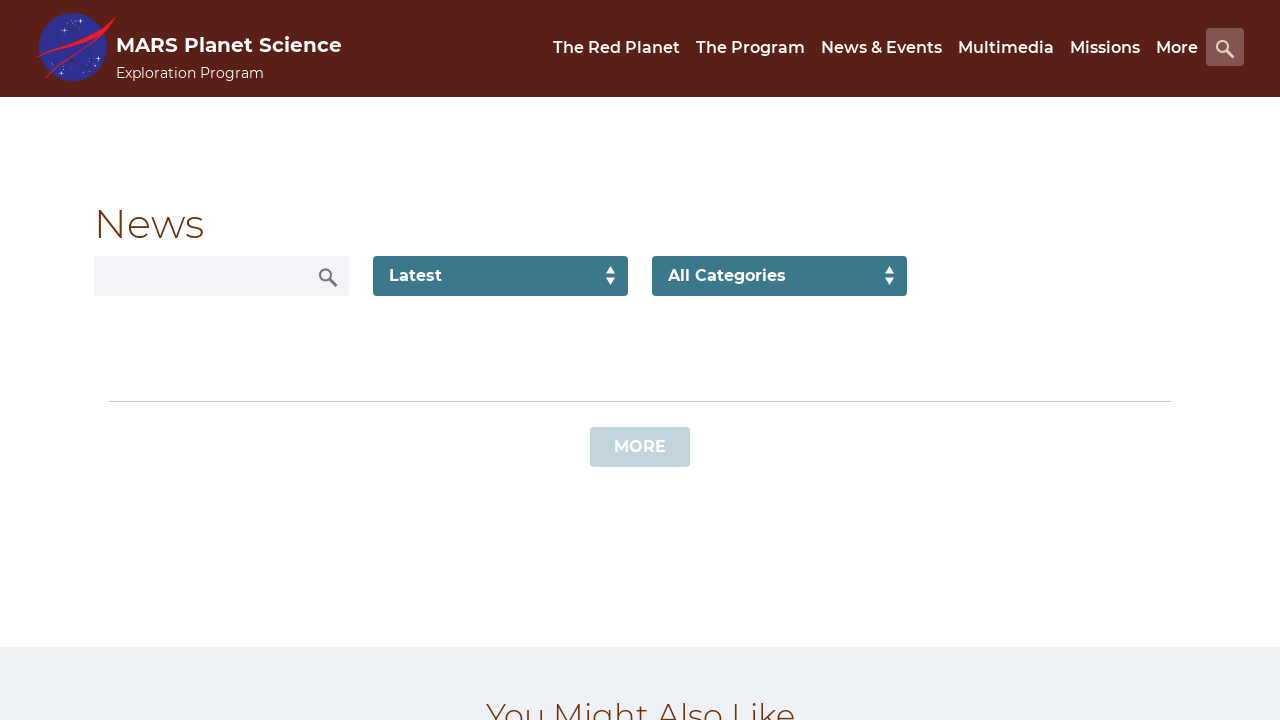

News list content loaded
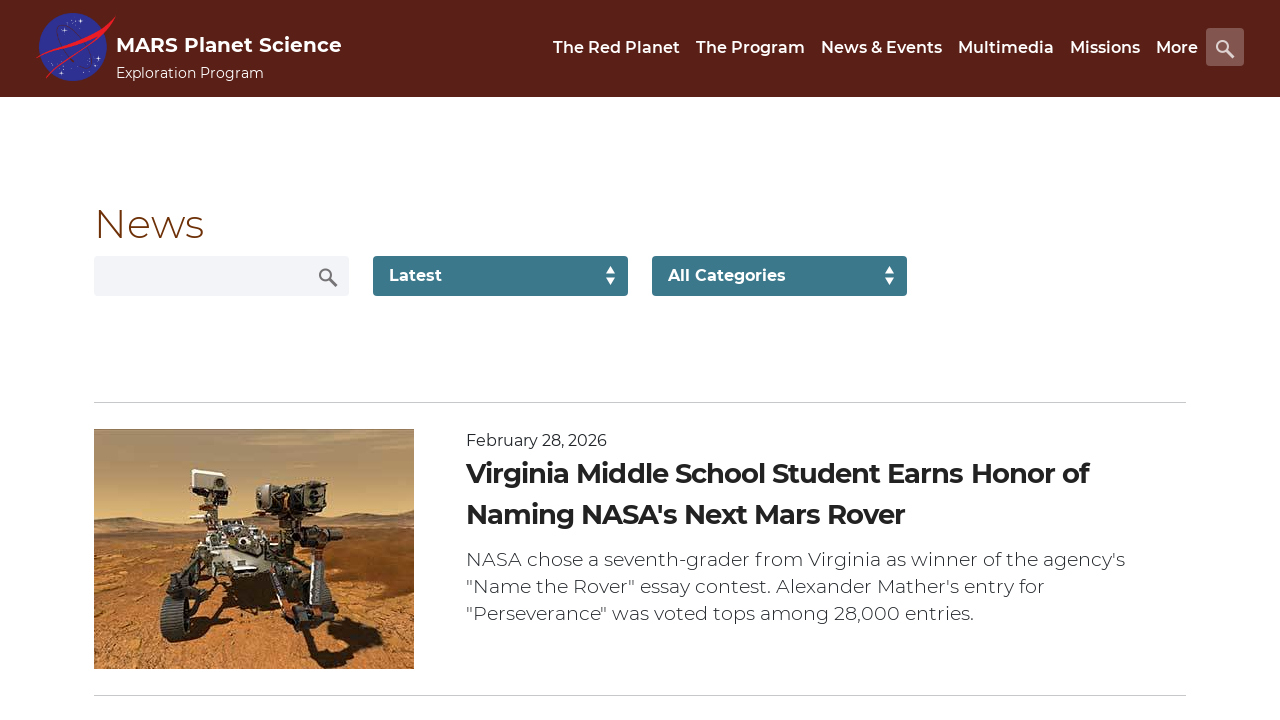

News title element is present
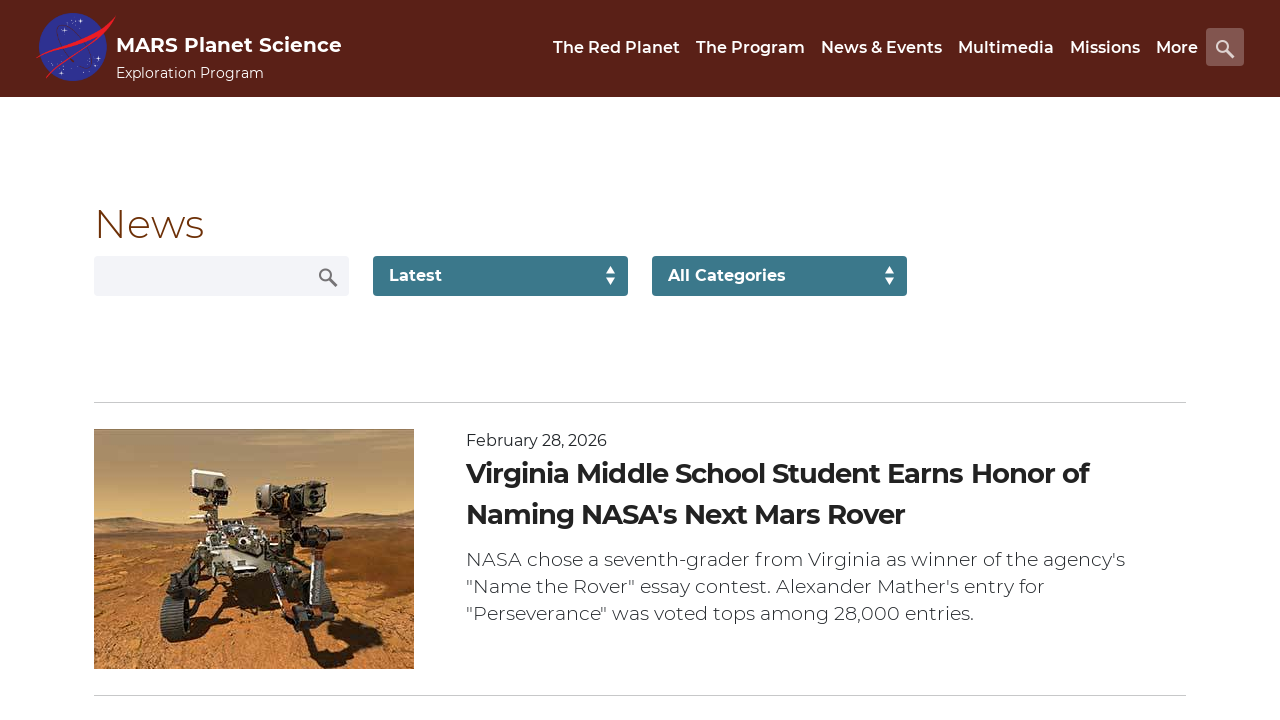

Article teaser body element is present
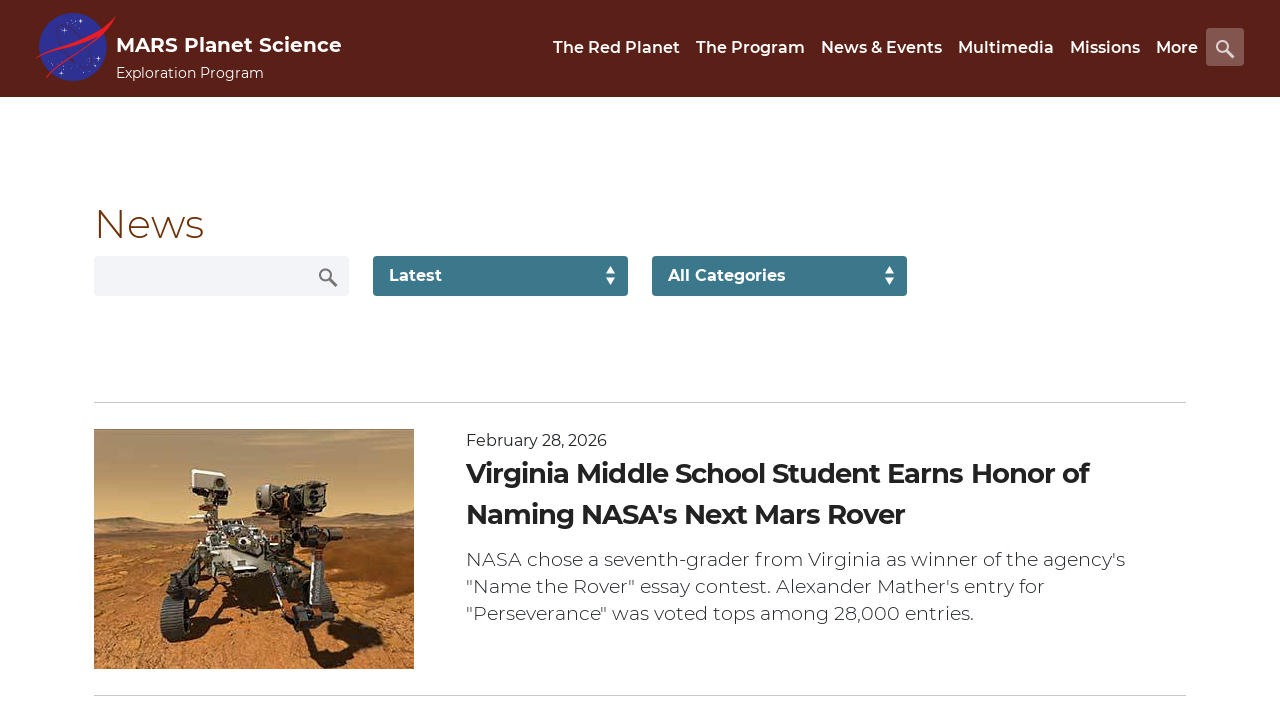

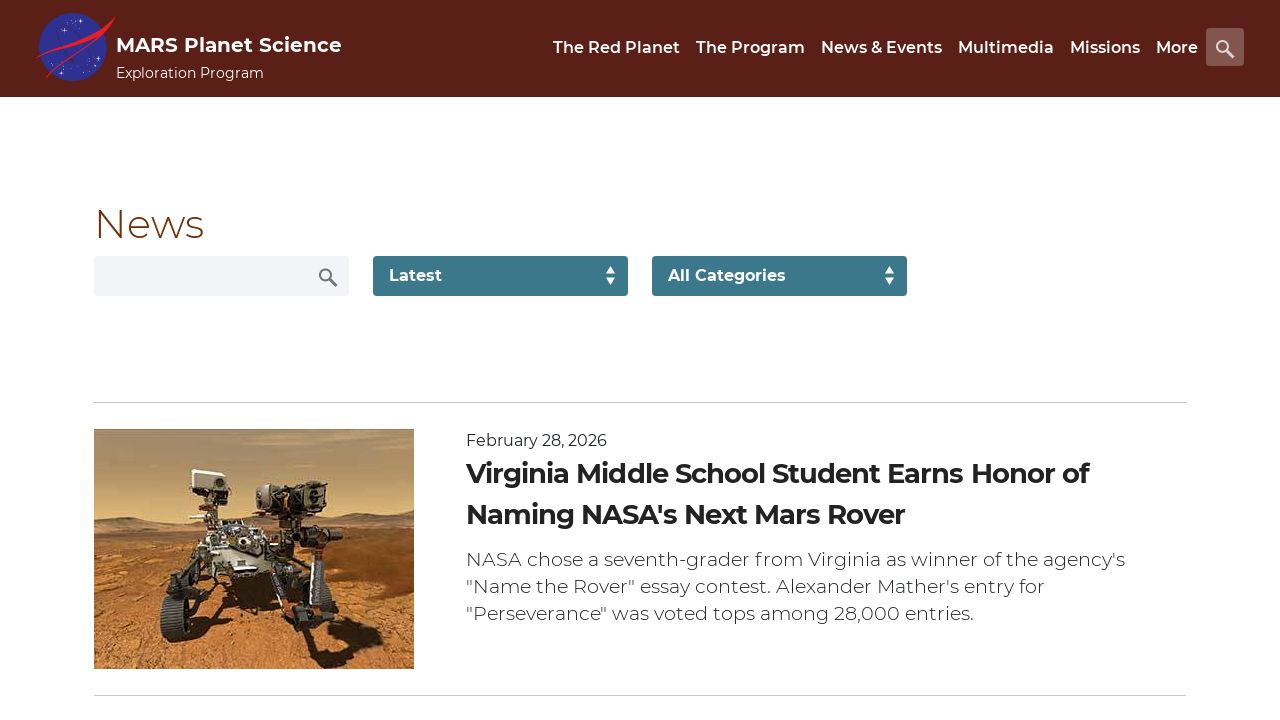